Tests JavaScript alert handling on a demo automation testing site by clicking a button that triggers an alert and then accepting the alert dialog.

Starting URL: http://demo.automationtesting.in/Alerts.html

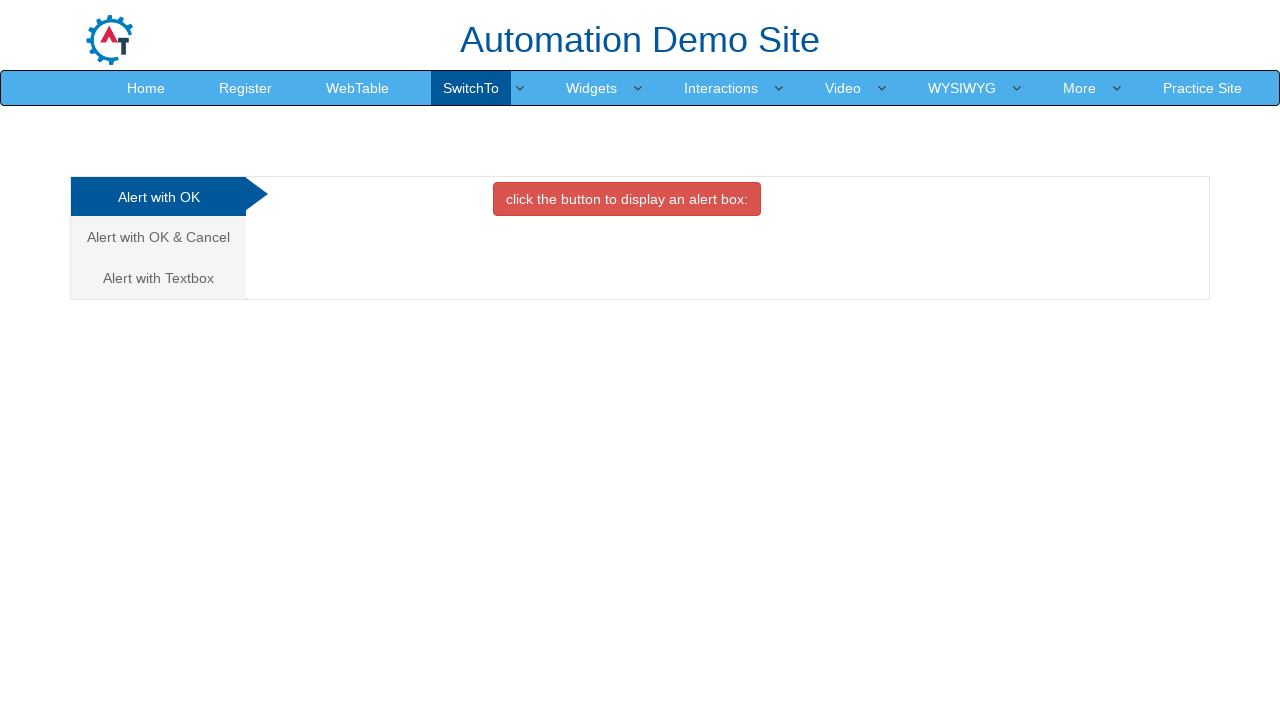

Clicked the button that triggers the alert box at (627, 199) on button[onclick='alertbox()']
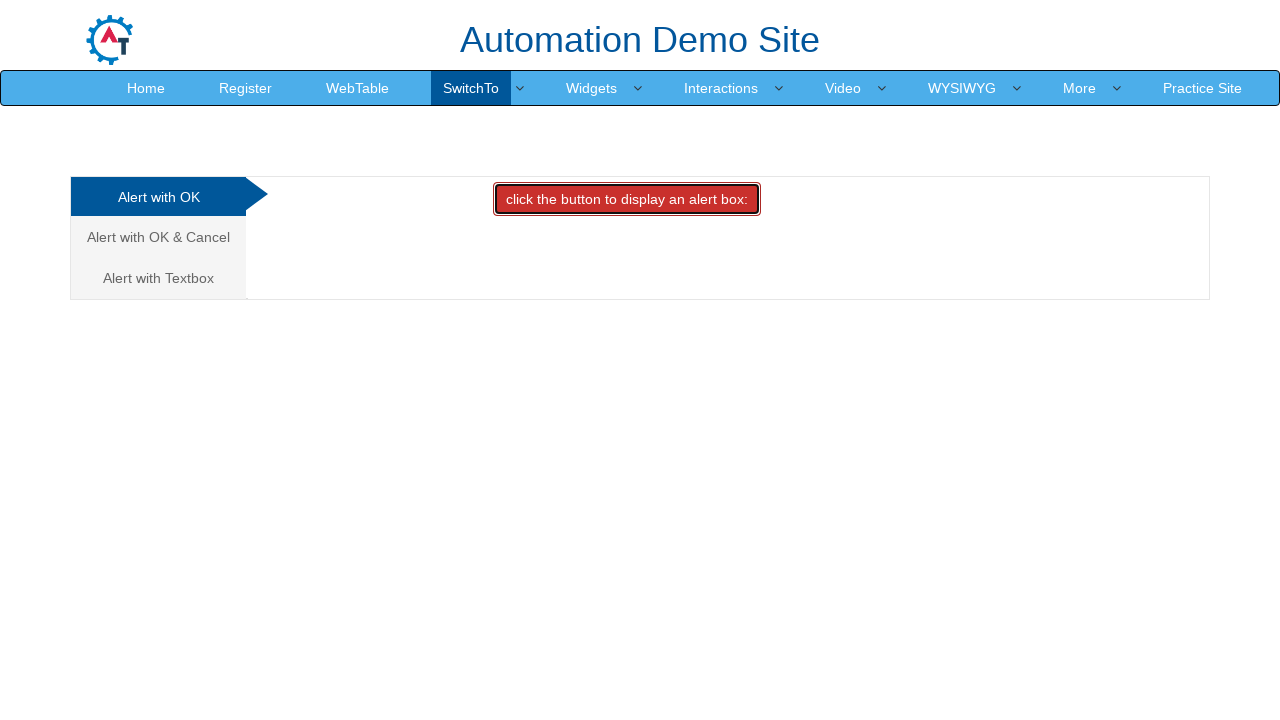

Set up dialog handler to accept alerts
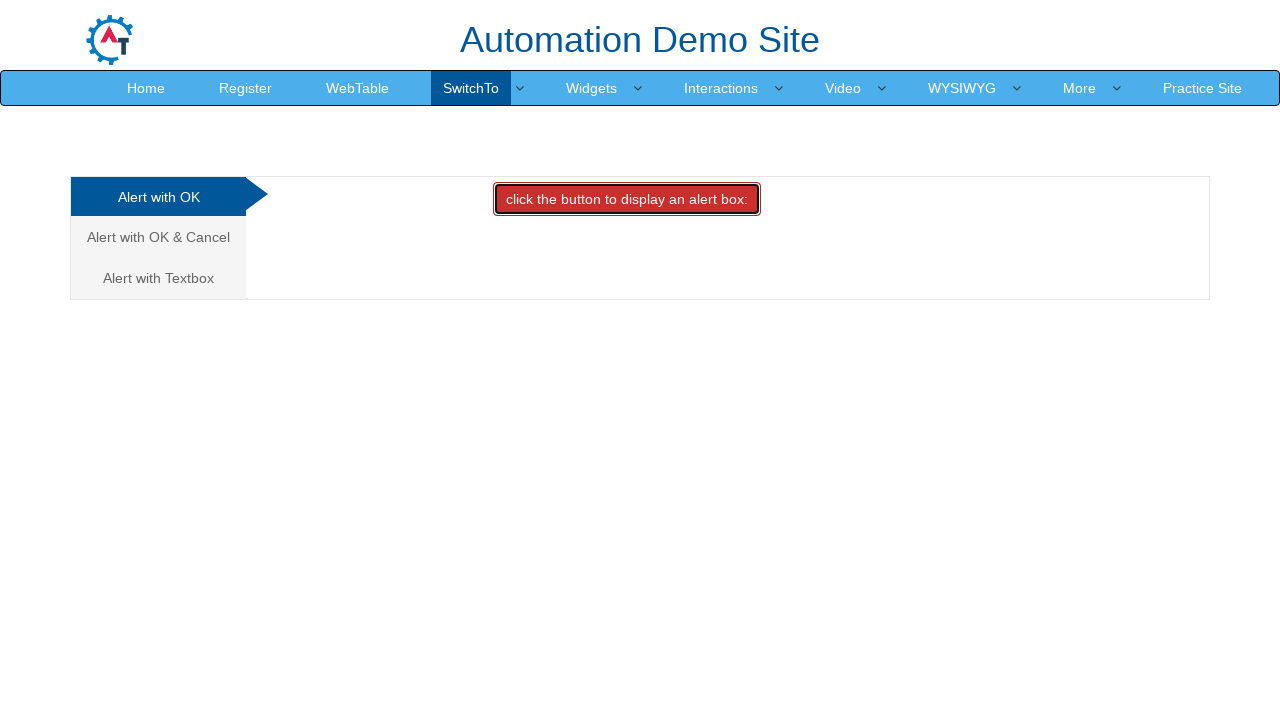

Waited briefly for the alert to be handled
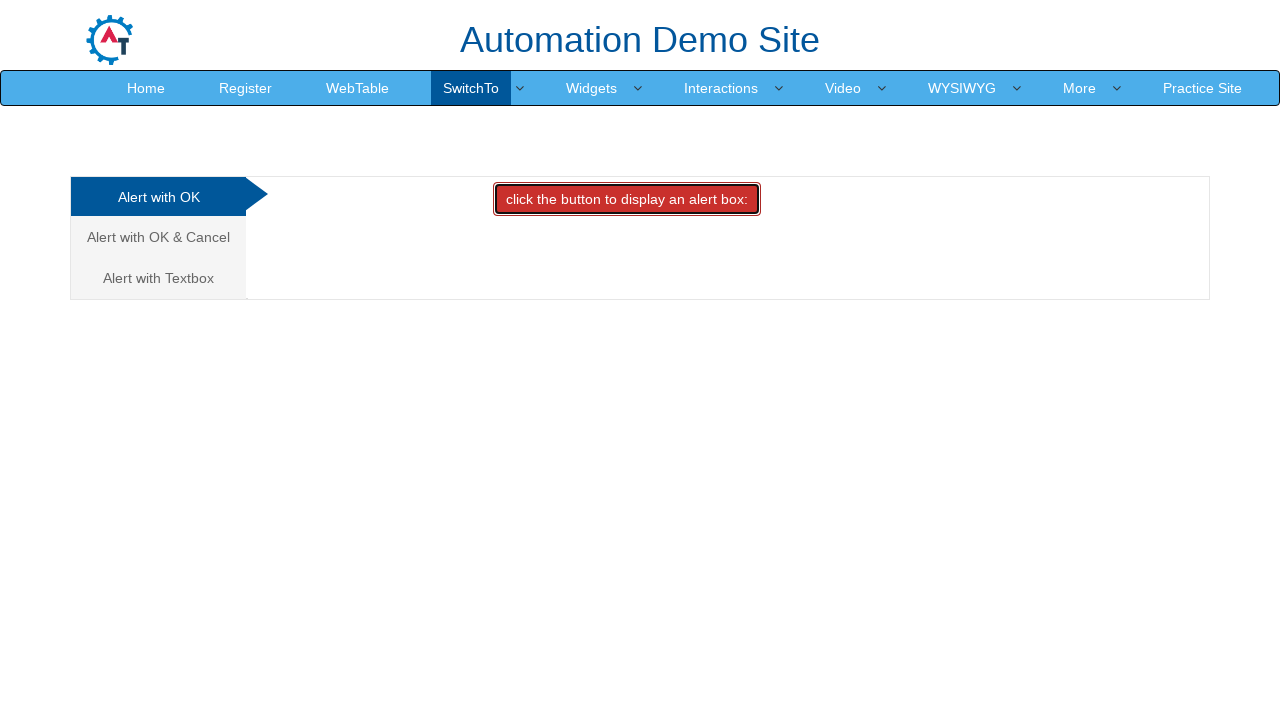

Registered explicit dialog handler that prints message and accepts
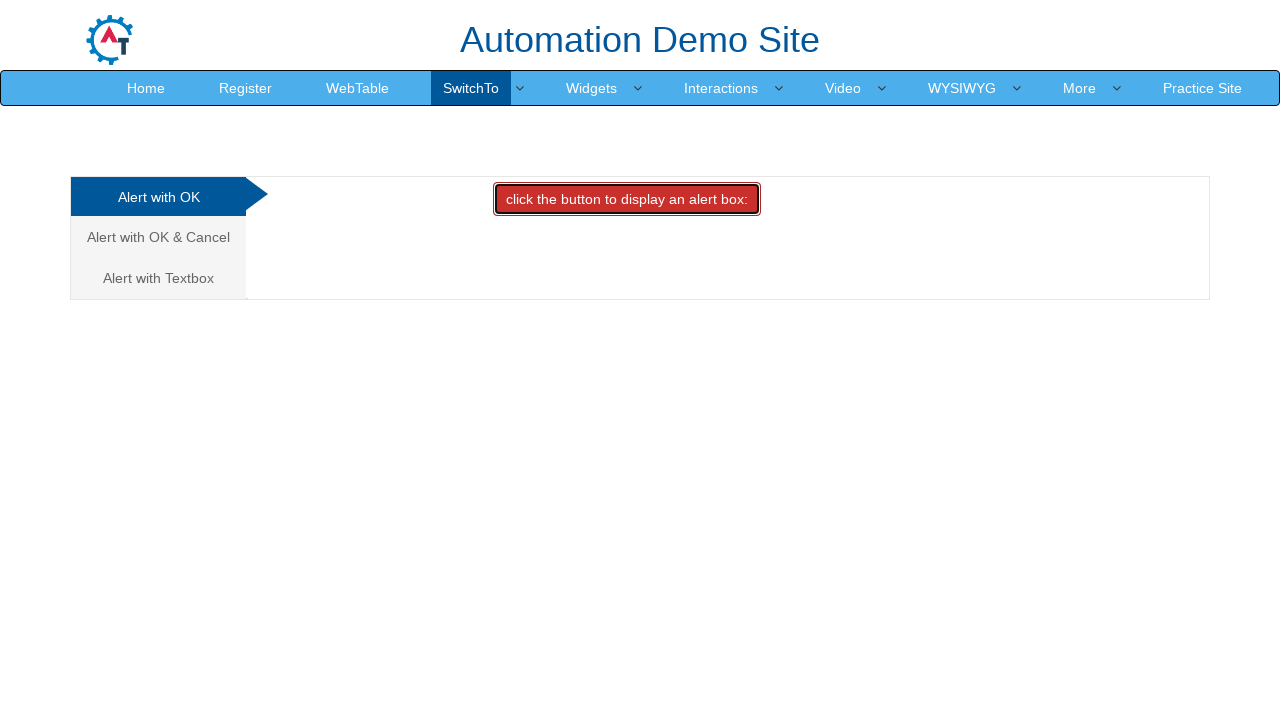

Clicked the alert button again to demonstrate dialog handling at (627, 199) on button[onclick='alertbox()']
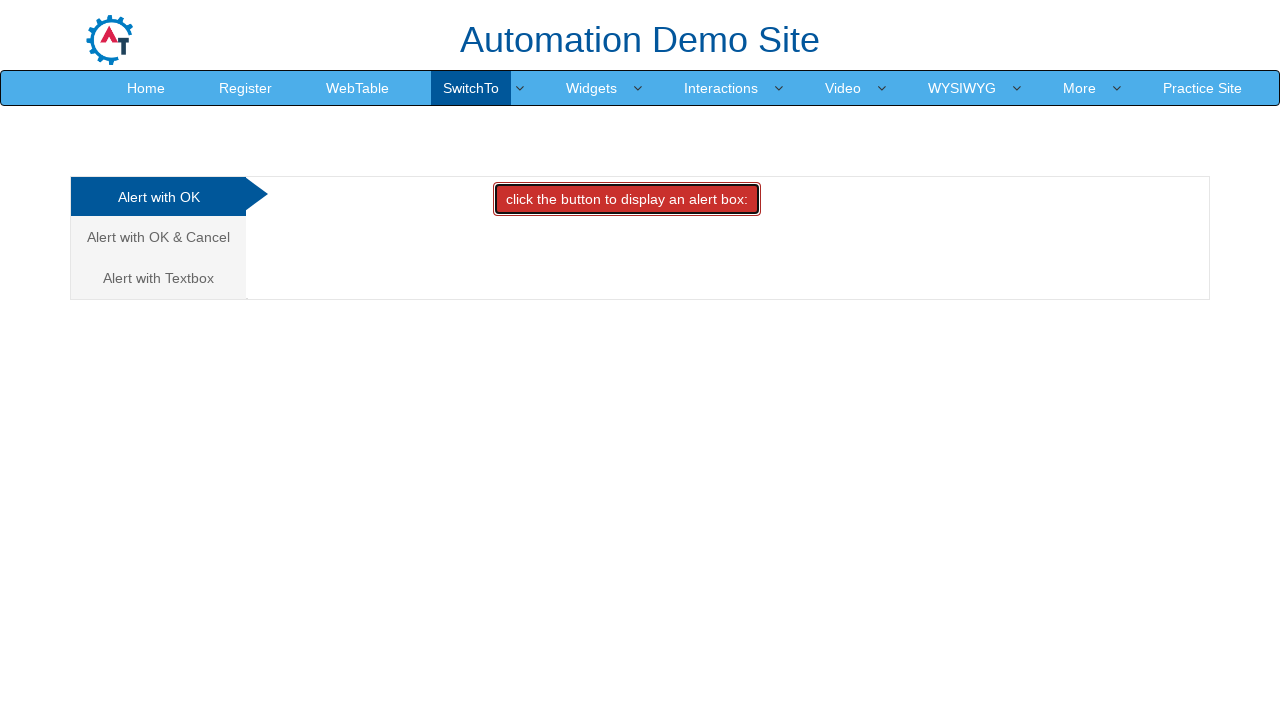

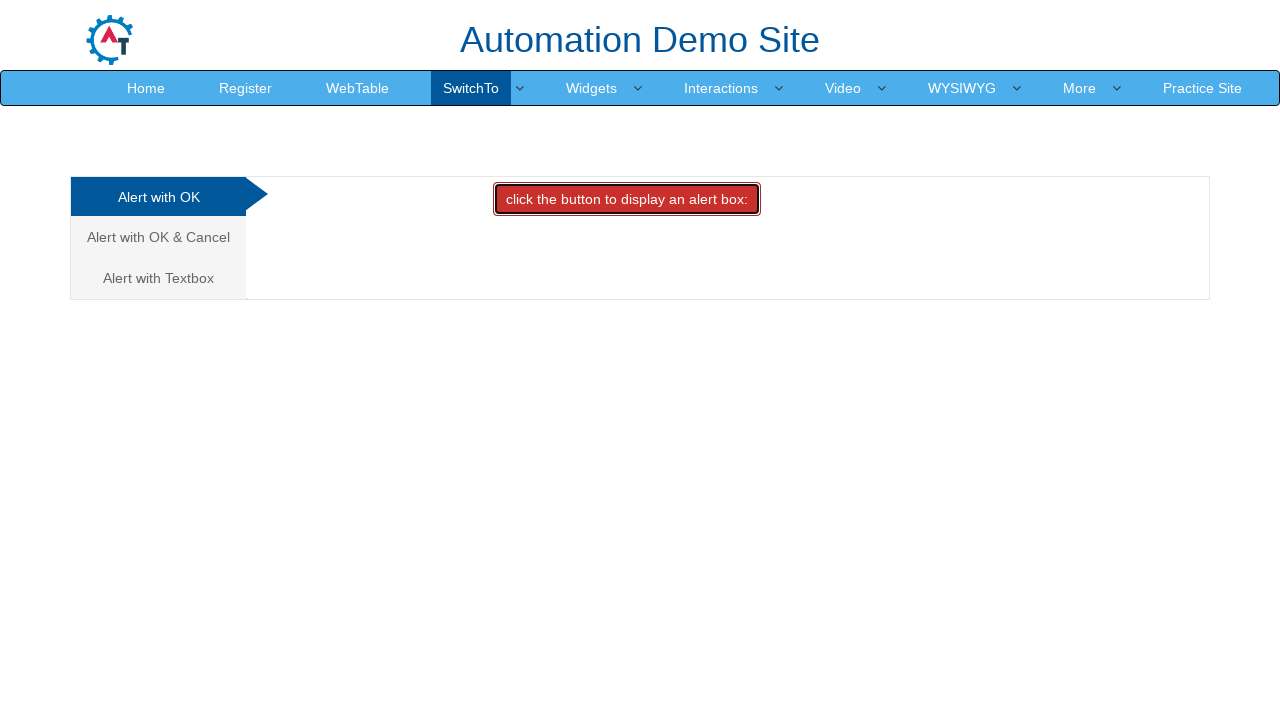